Tests that clicking the simple Home link opens the home page in a new tab

Starting URL: https://demoqa.com

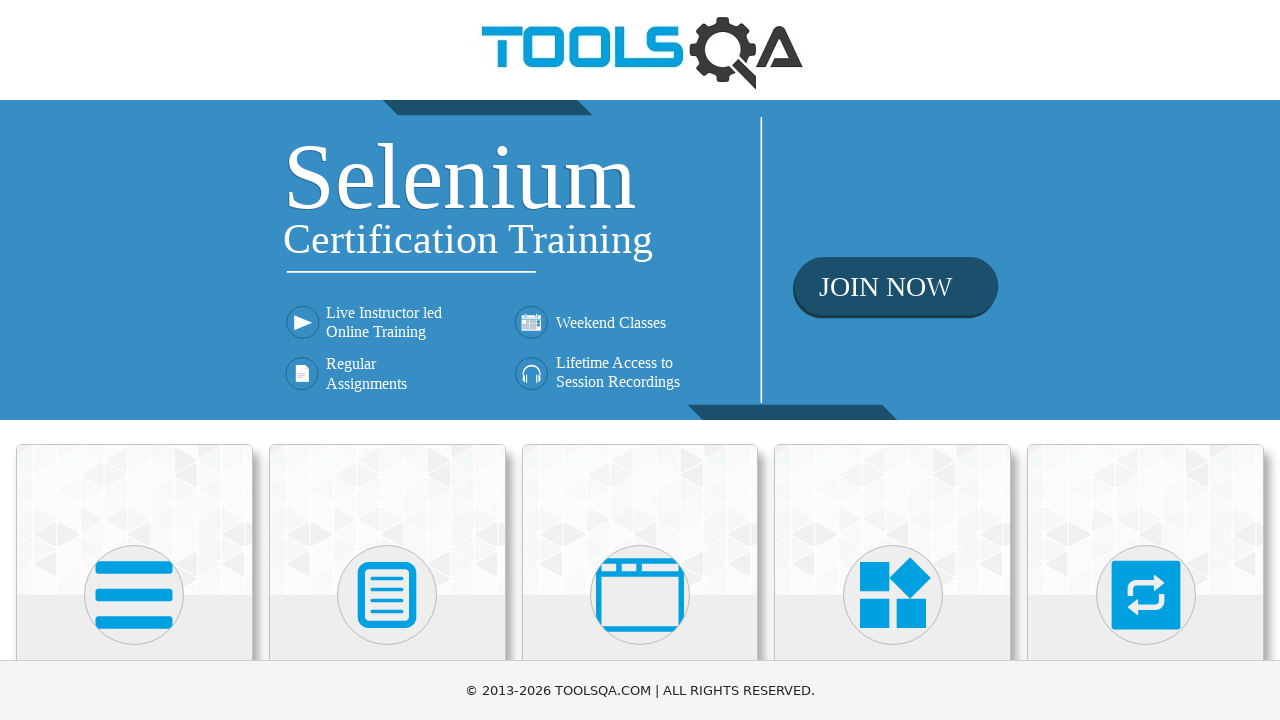

Clicked Elements card to navigate to Elements page at (134, 360) on text=Elements
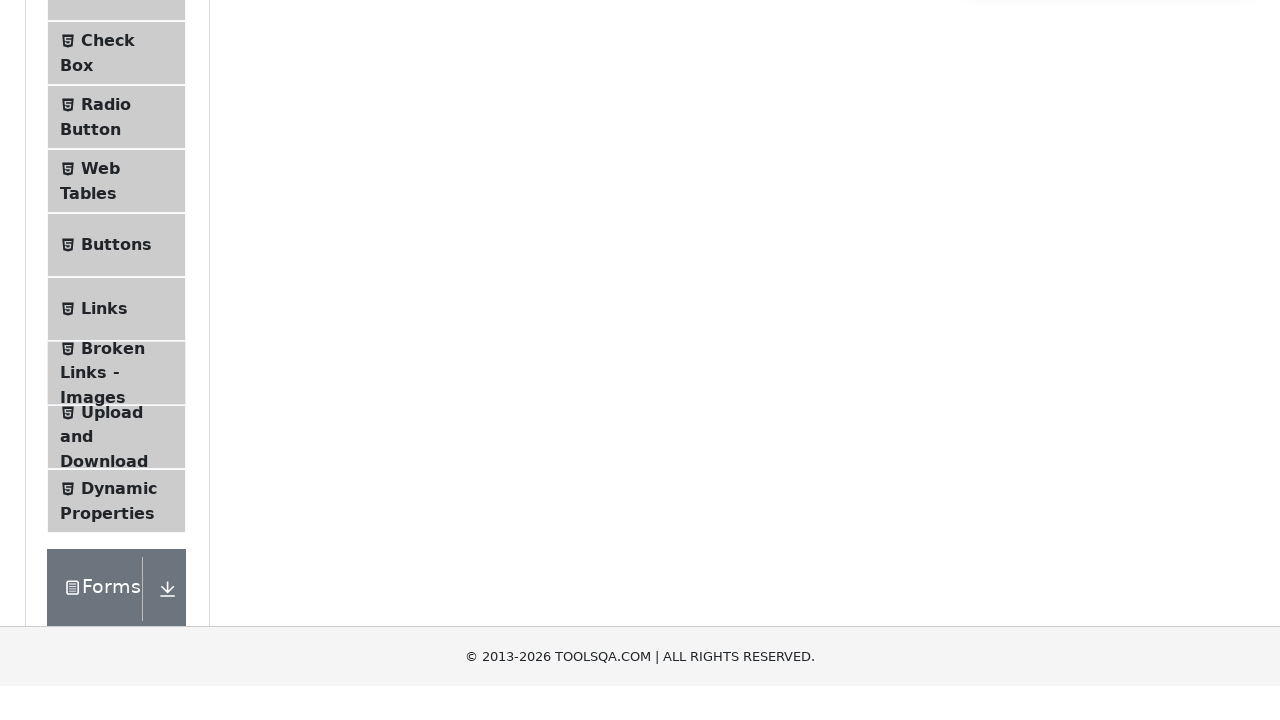

Clicked Links menu item at (104, 581) on .menu-list >> text=Links
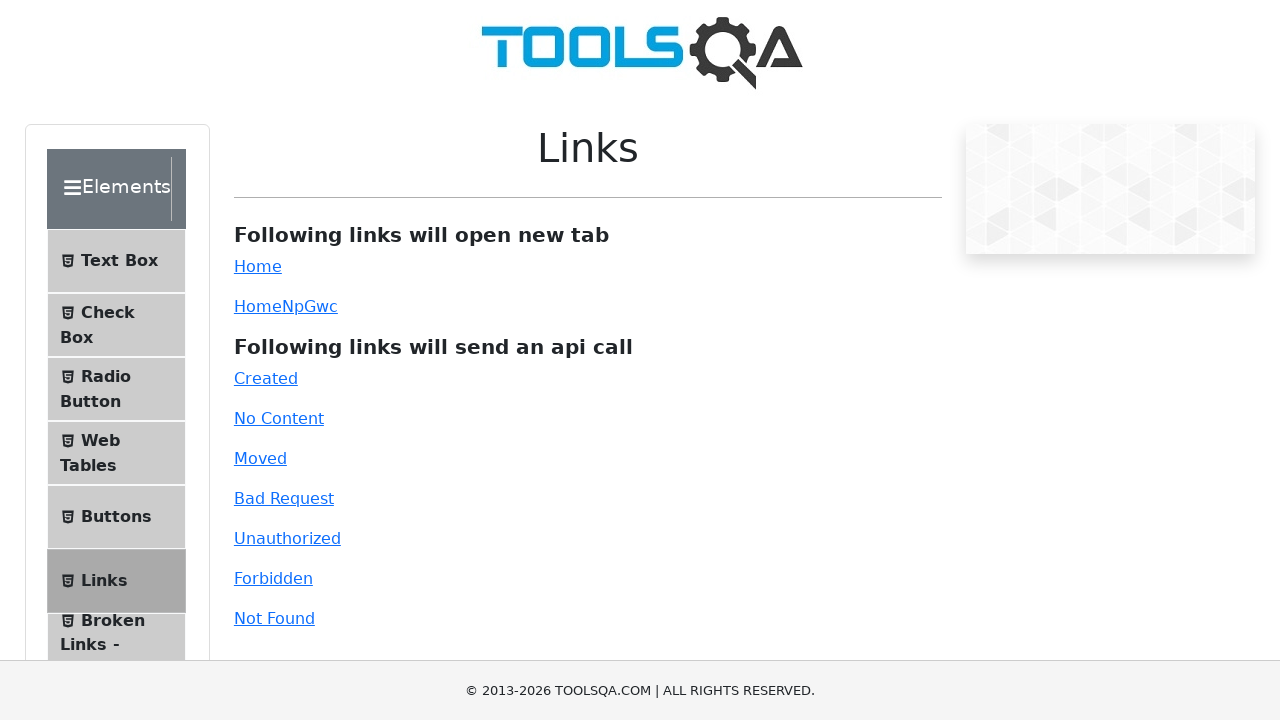

Clicked simple Home link, new tab opened at (258, 266) on #simpleLink
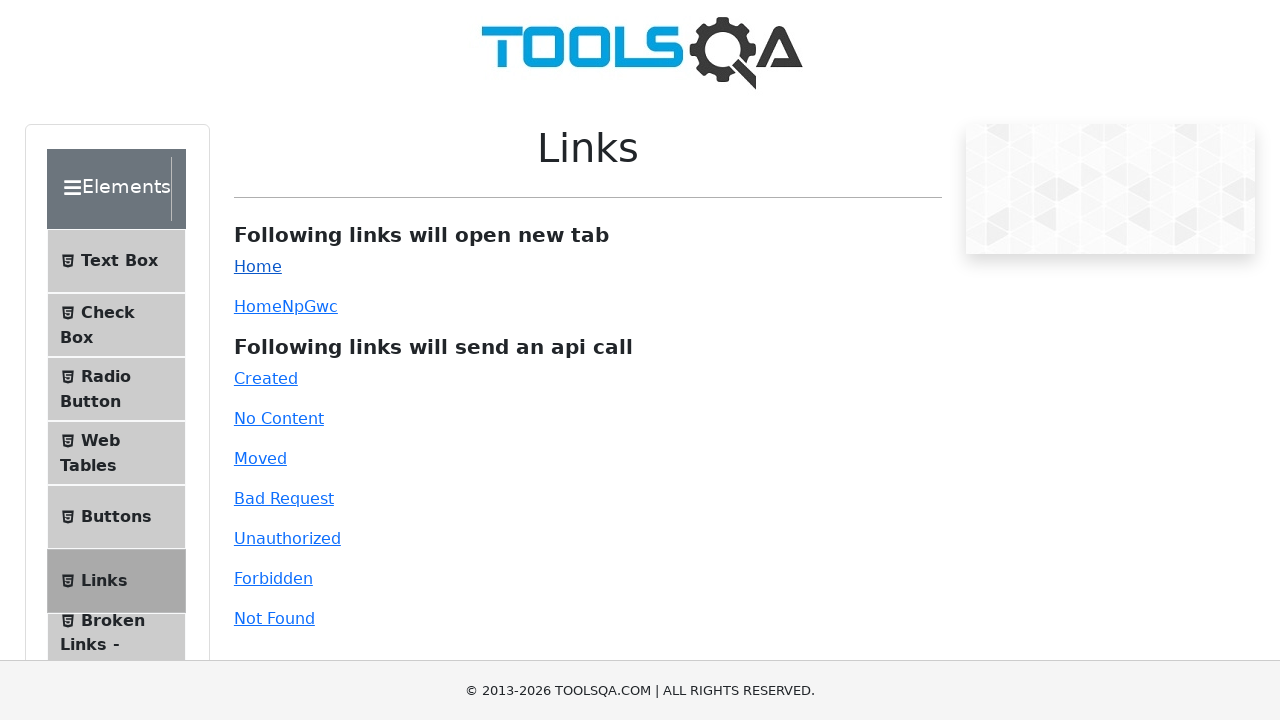

New tab loaded completely
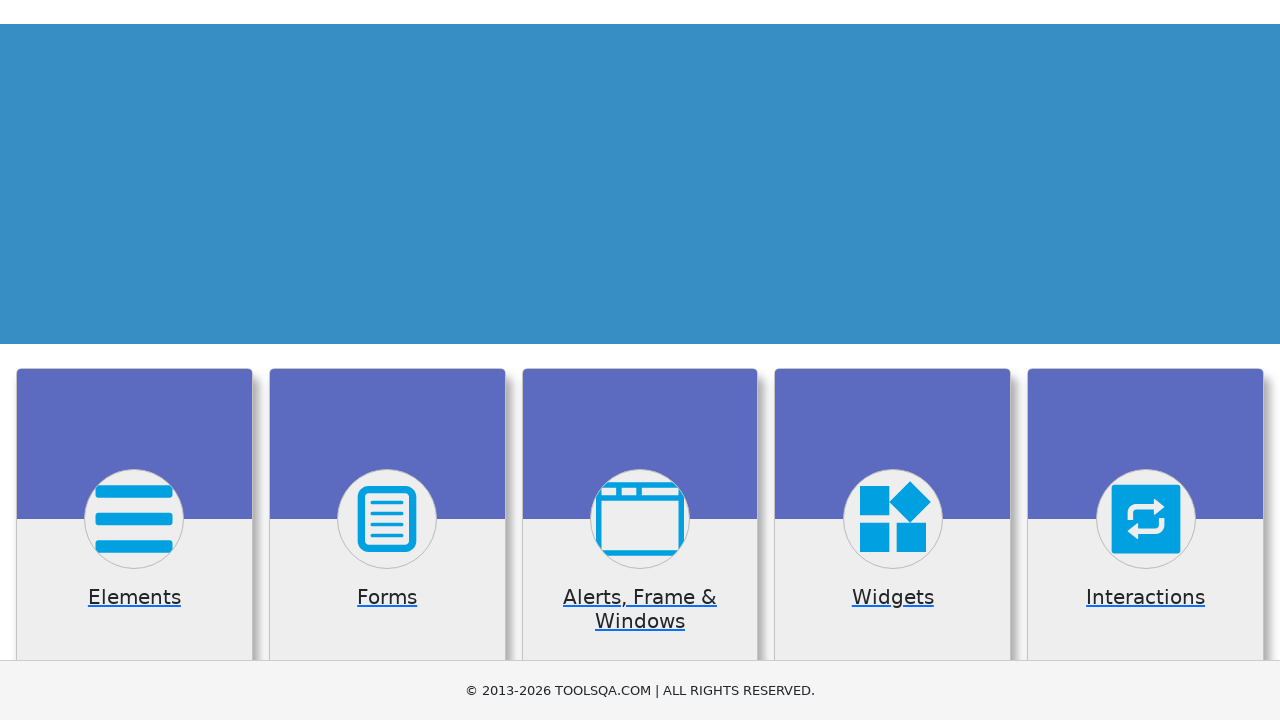

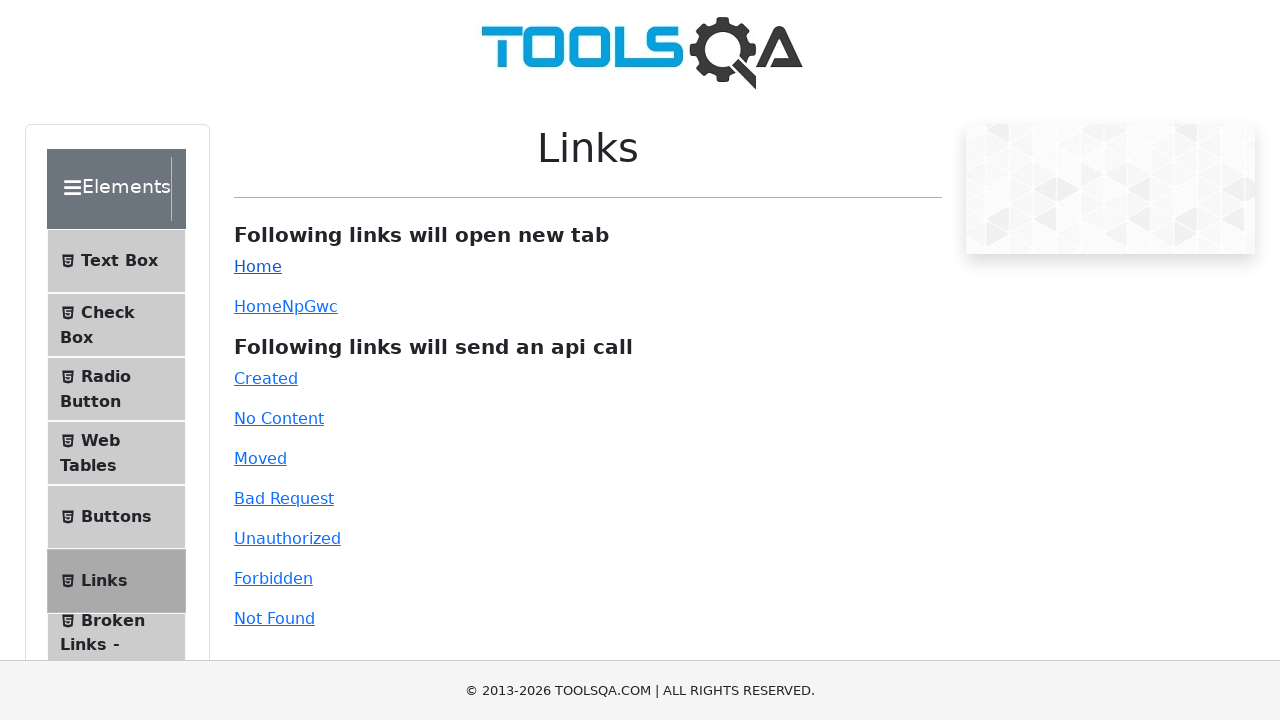